Tests the triangle existence condition where side_A + side_B equals side_C (5, 5, 10) which is a degenerate case

Starting URL: http://www.vanilton.net/triangulo/#

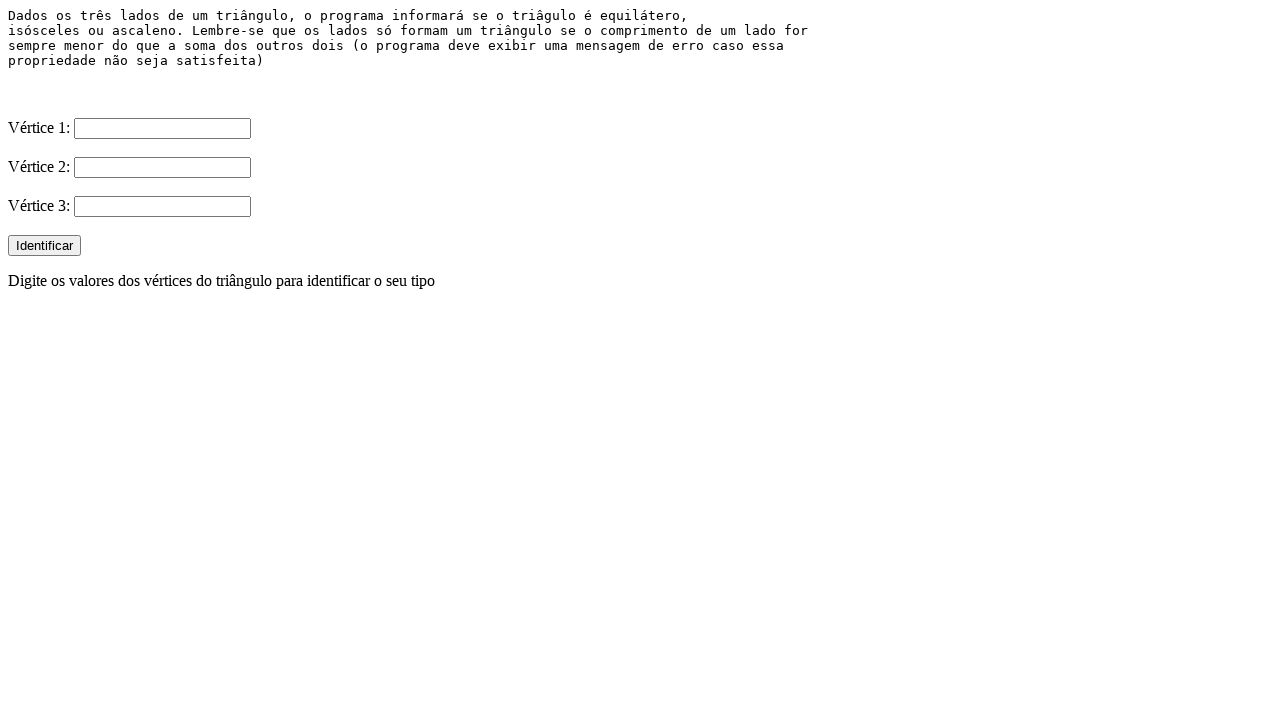

Filled first side (V1) with value 5 on input[name='V1']
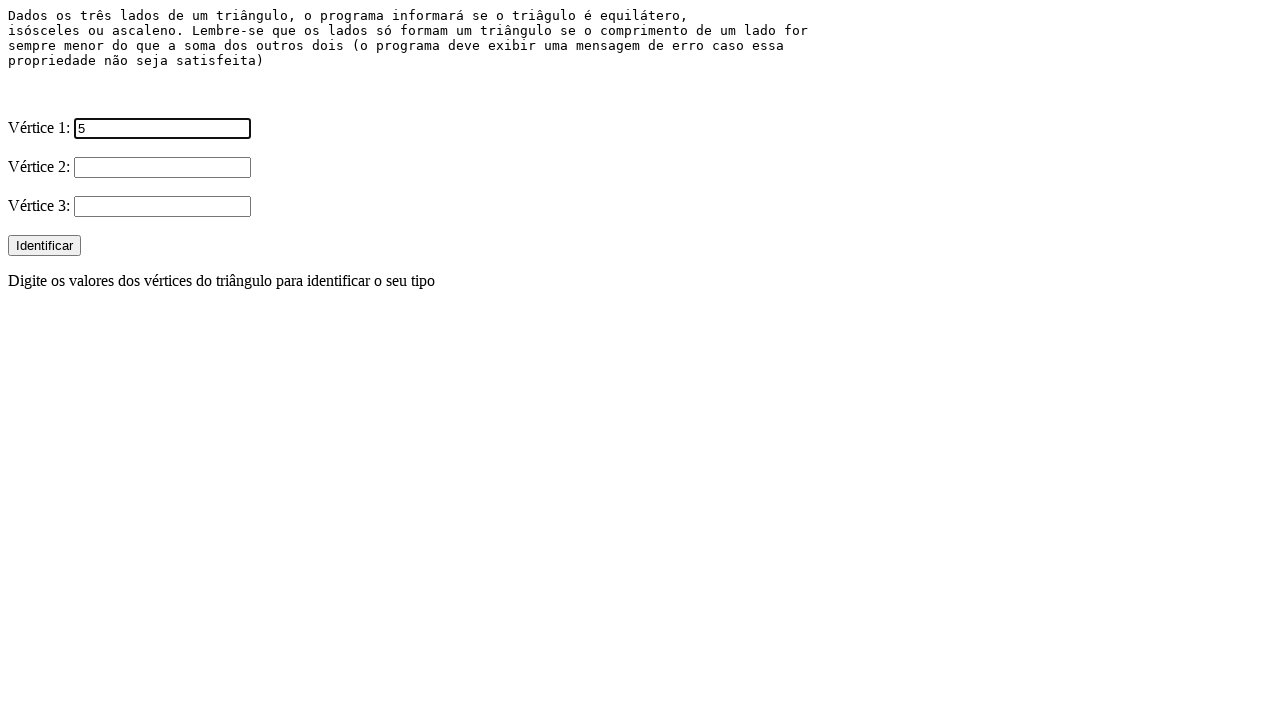

Filled second side (V2) with value 5 on input[name='V2']
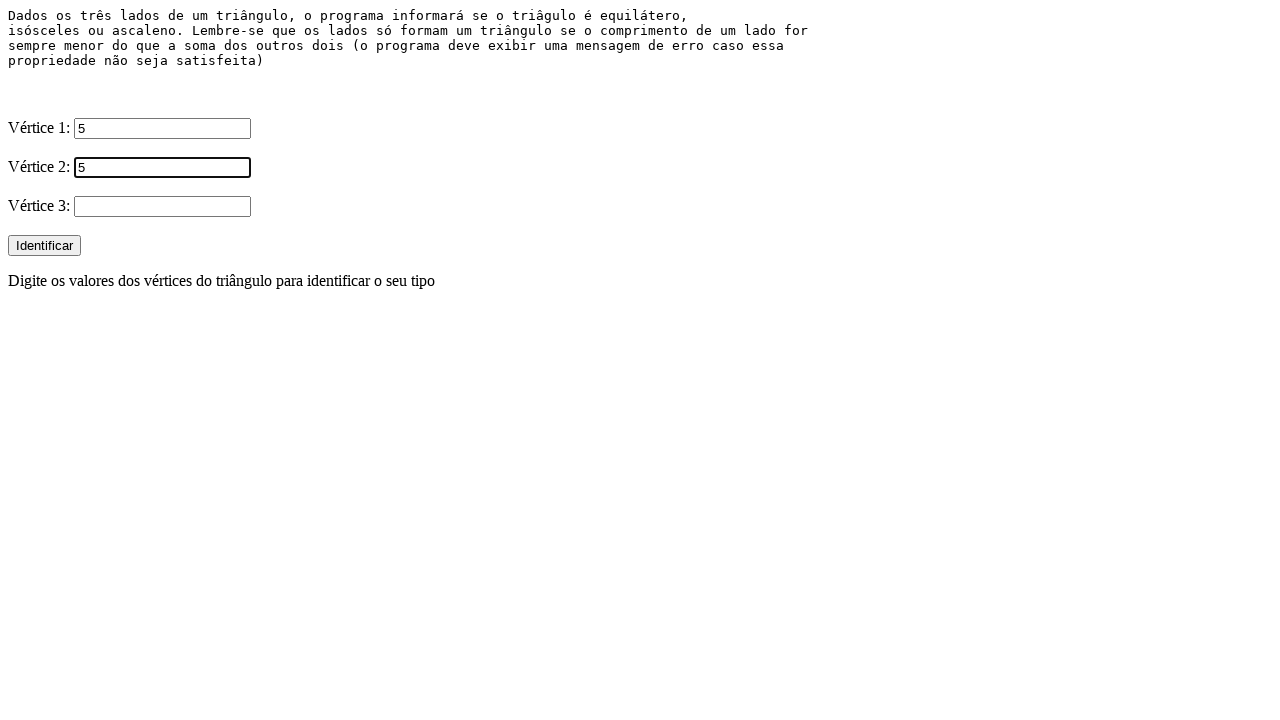

Filled third side (V3) with value 10 (degenerate case where side_A + side_B = side_C) on input[name='V3']
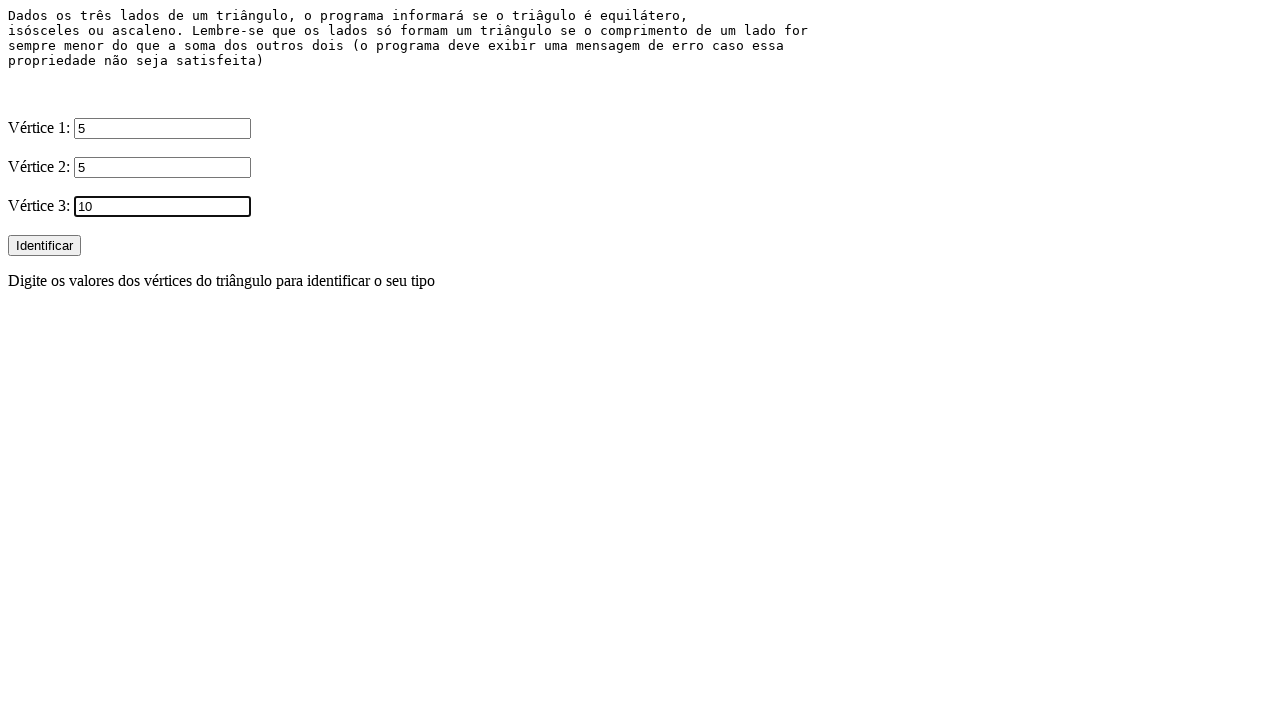

Clicked submit button to check triangle existence condition at (44, 246) on xpath=/html/body/form/input[4]
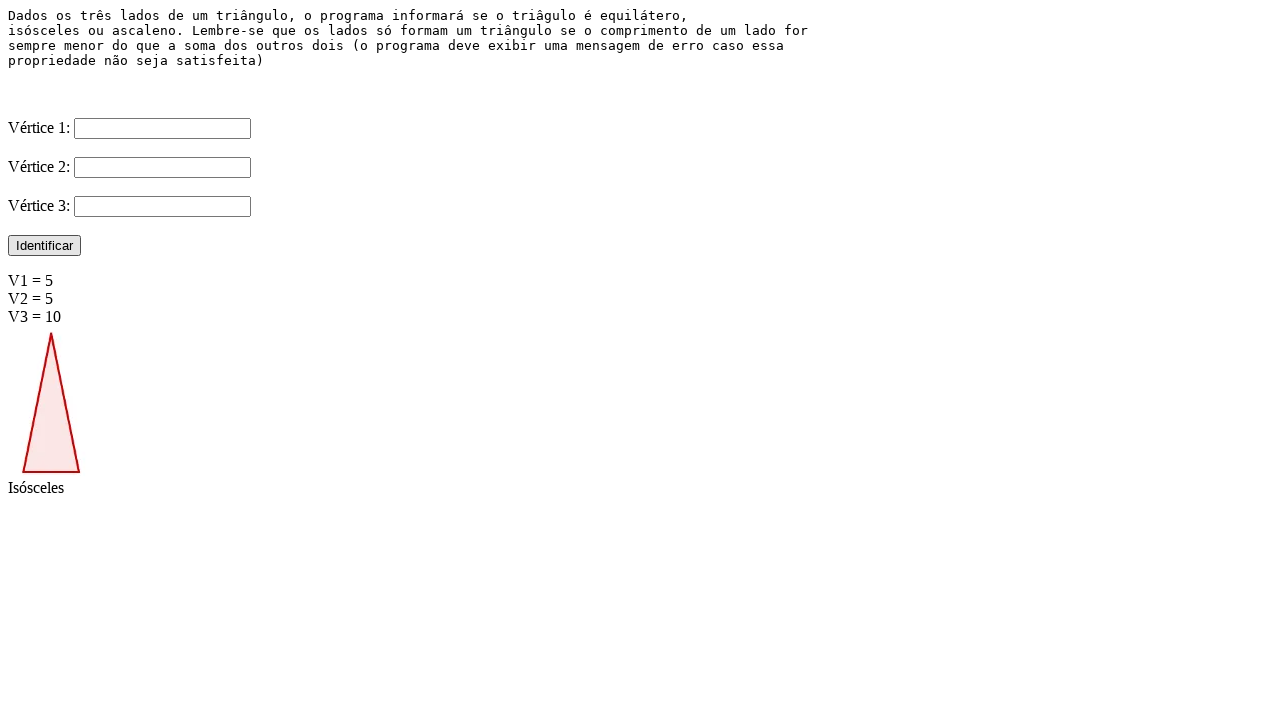

Output result appeared showing triangle existence condition for degenerate case (5, 5, 10)
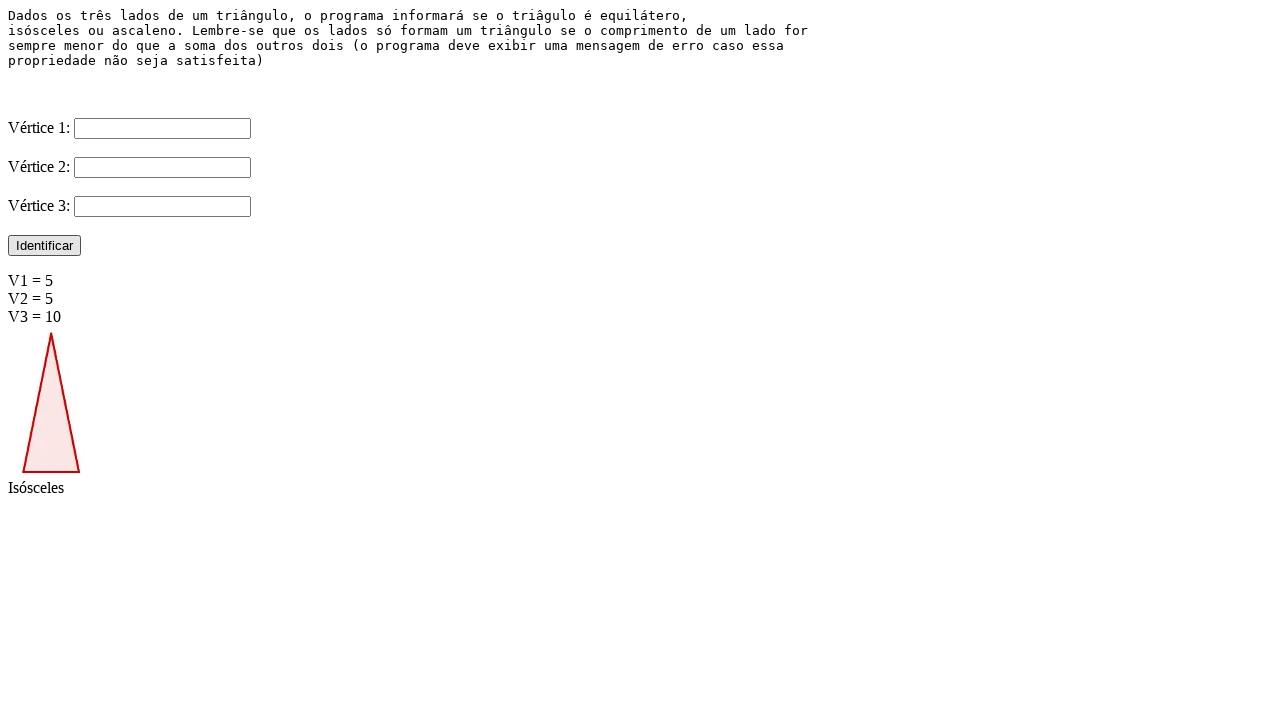

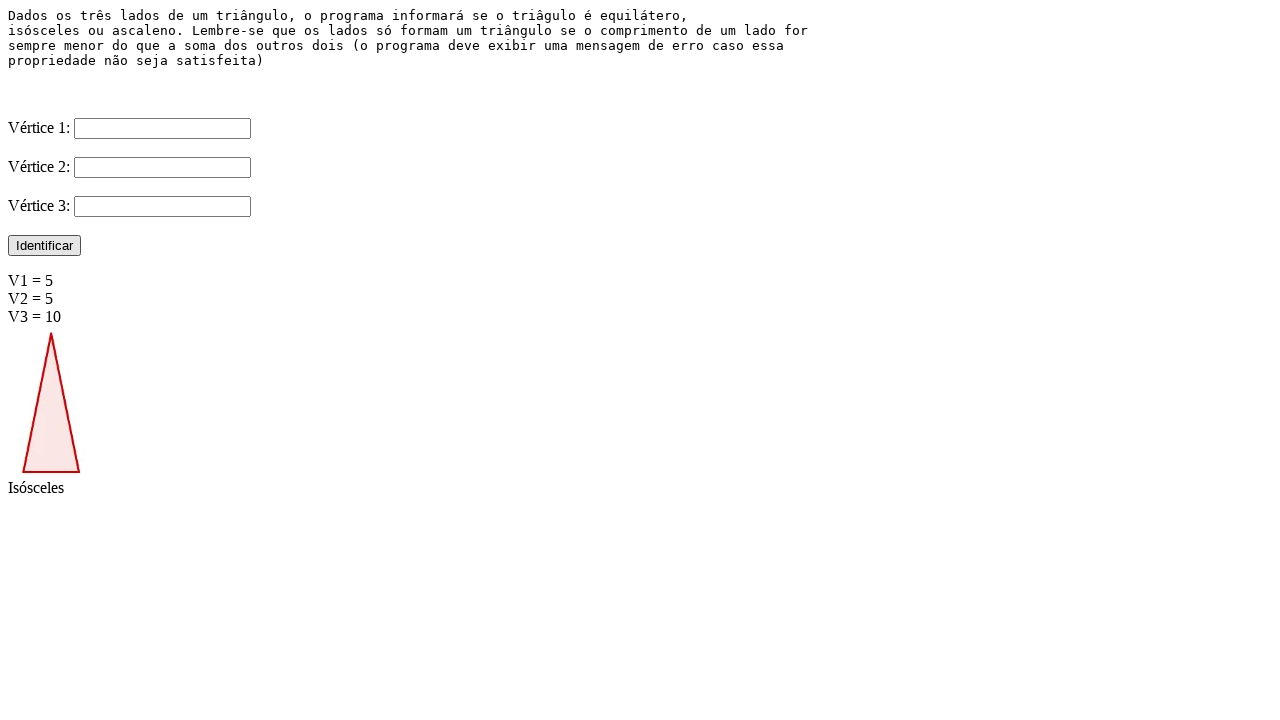